Tests the Python.org search functionality by entering a search query "pycon" and submitting the form using the Enter key

Starting URL: http://www.python.org

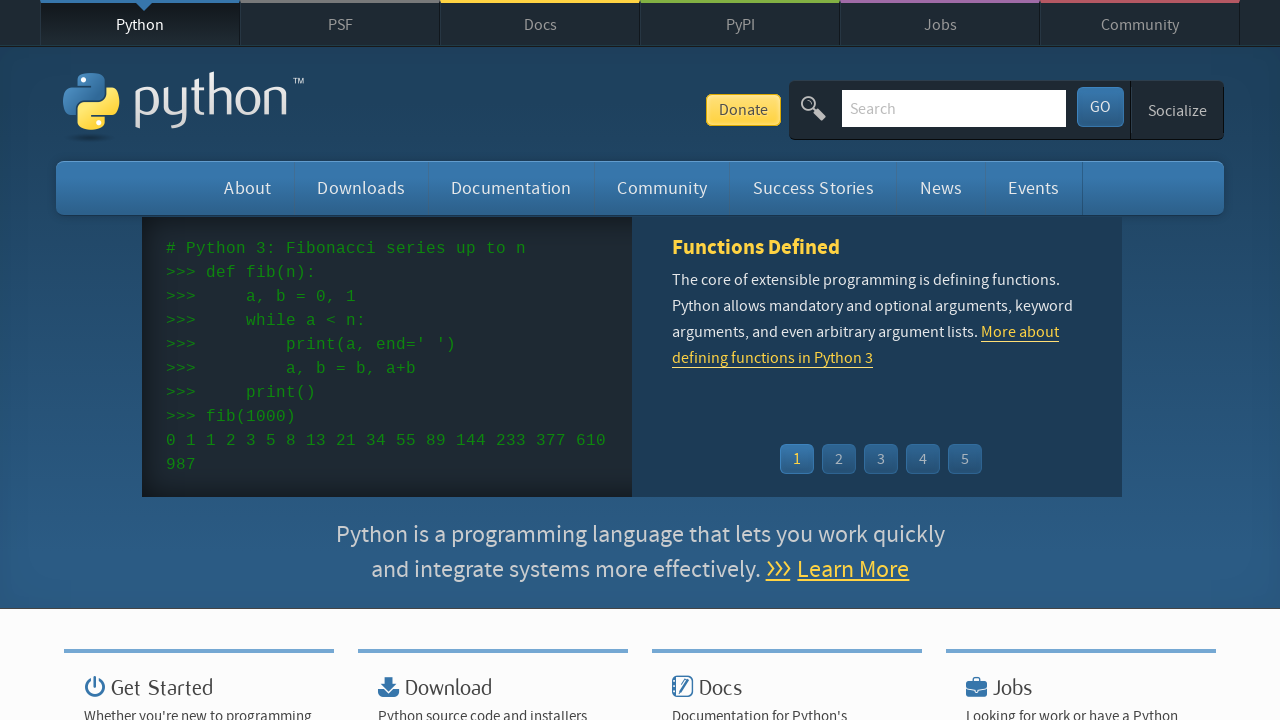

Verified page title contains 'Python'
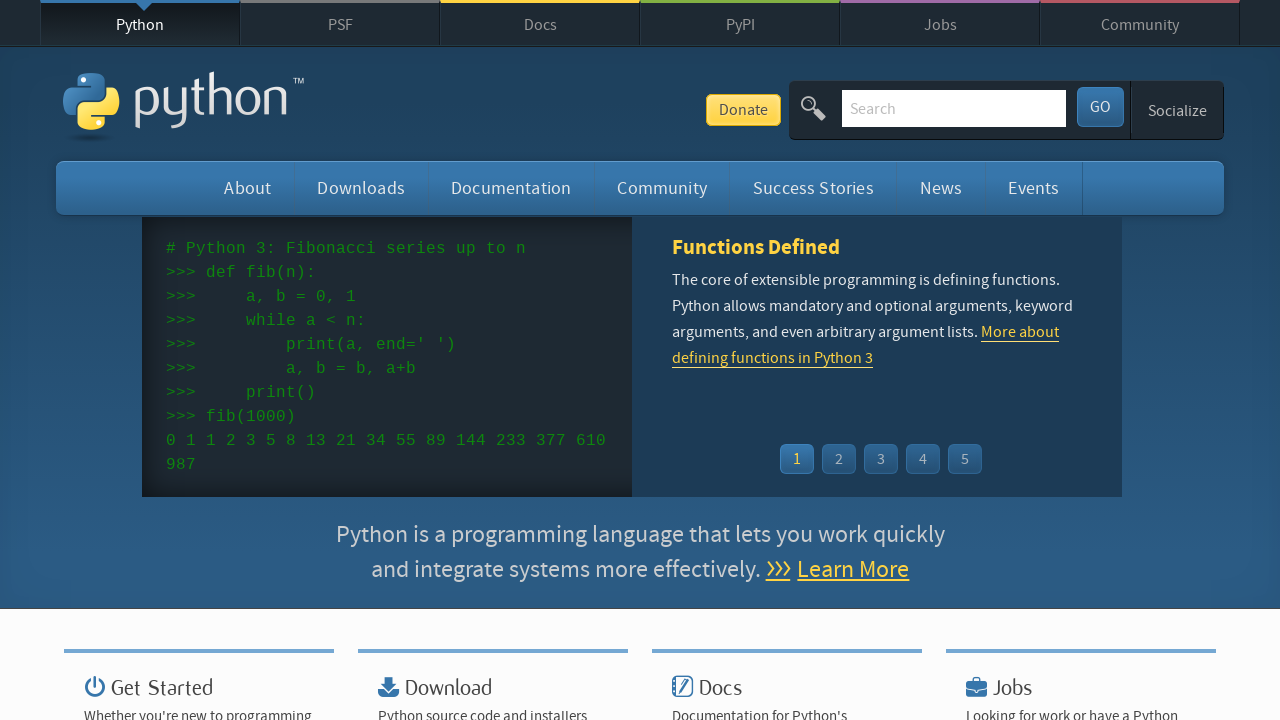

Filled search box with 'pycon' on input[name='q']
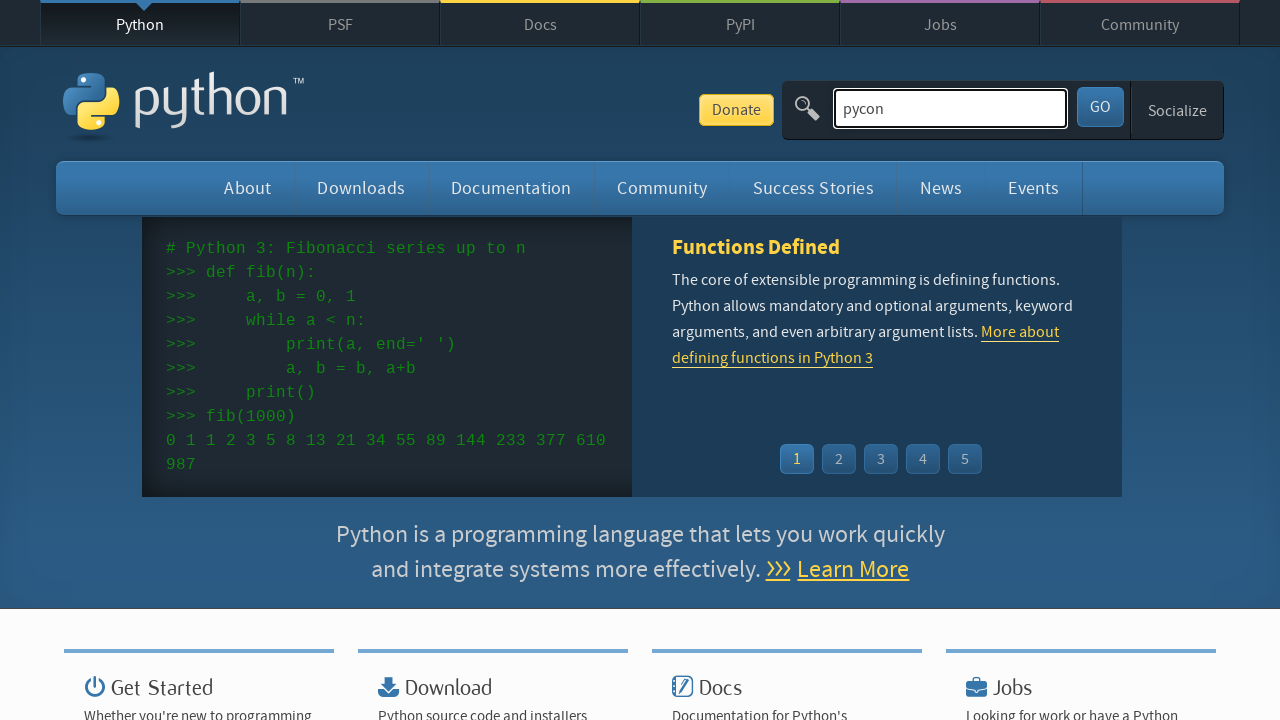

Pressed Enter to submit search form on input[name='q']
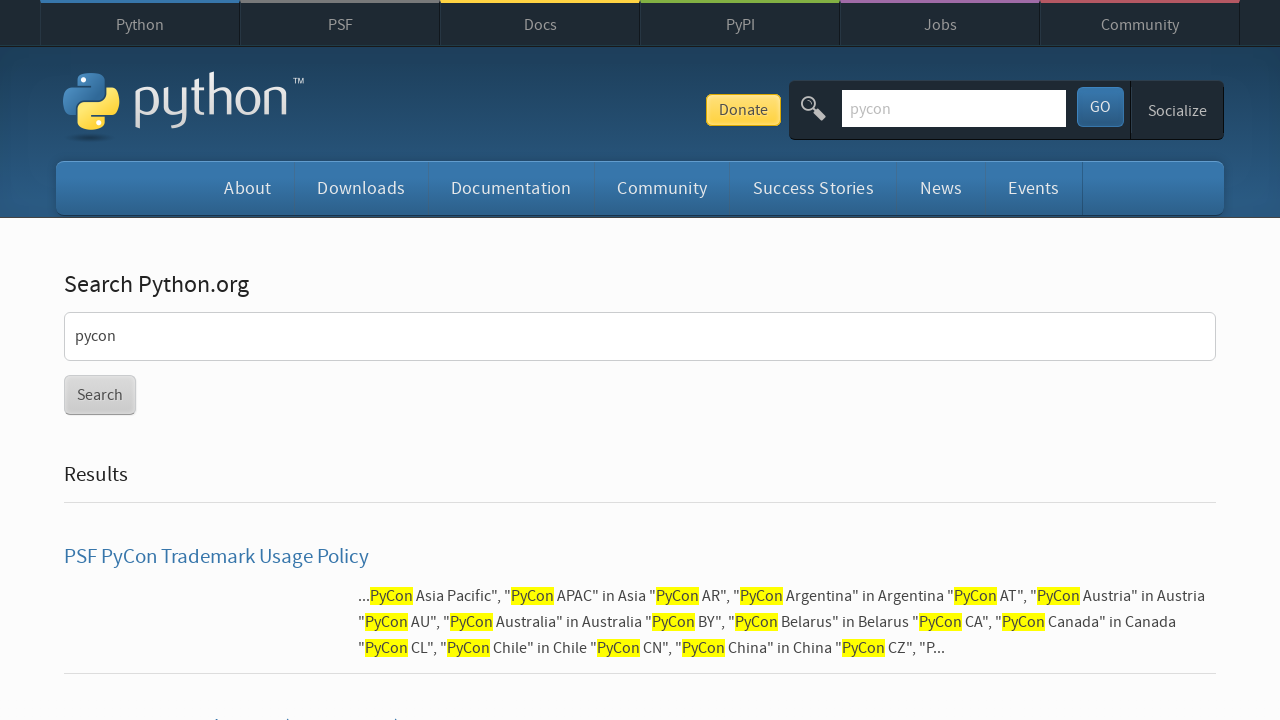

Search results loaded
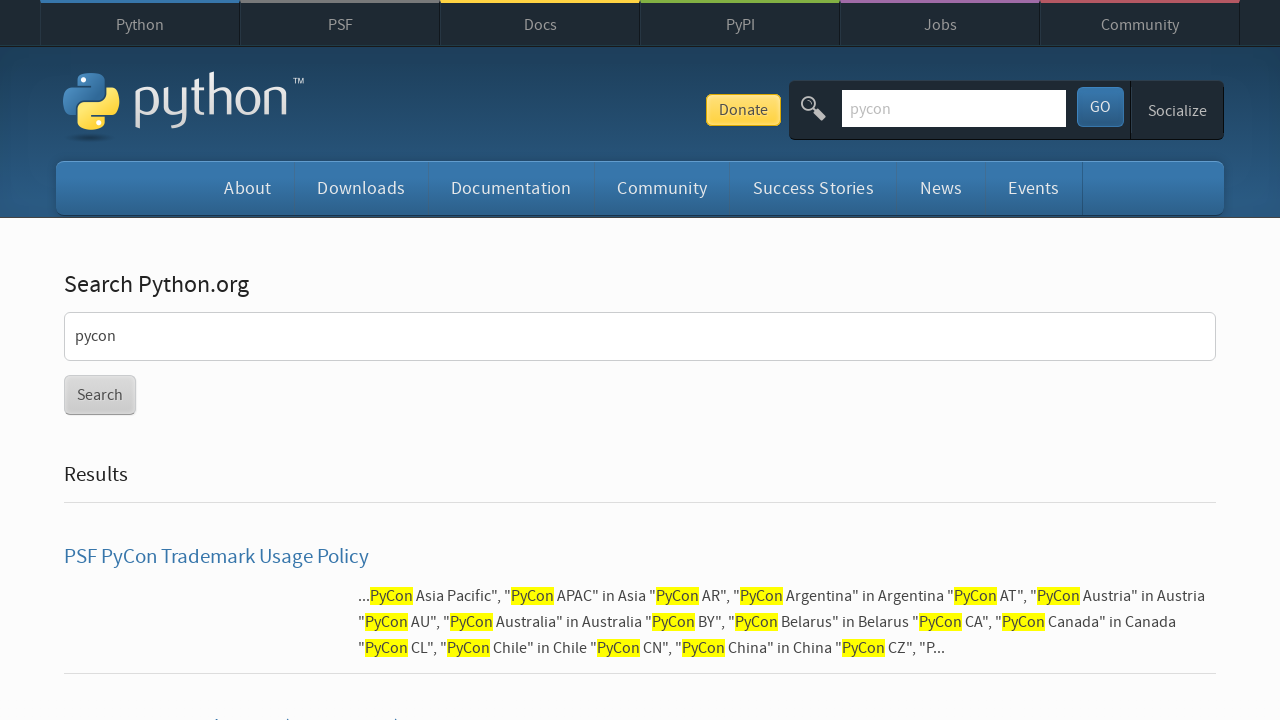

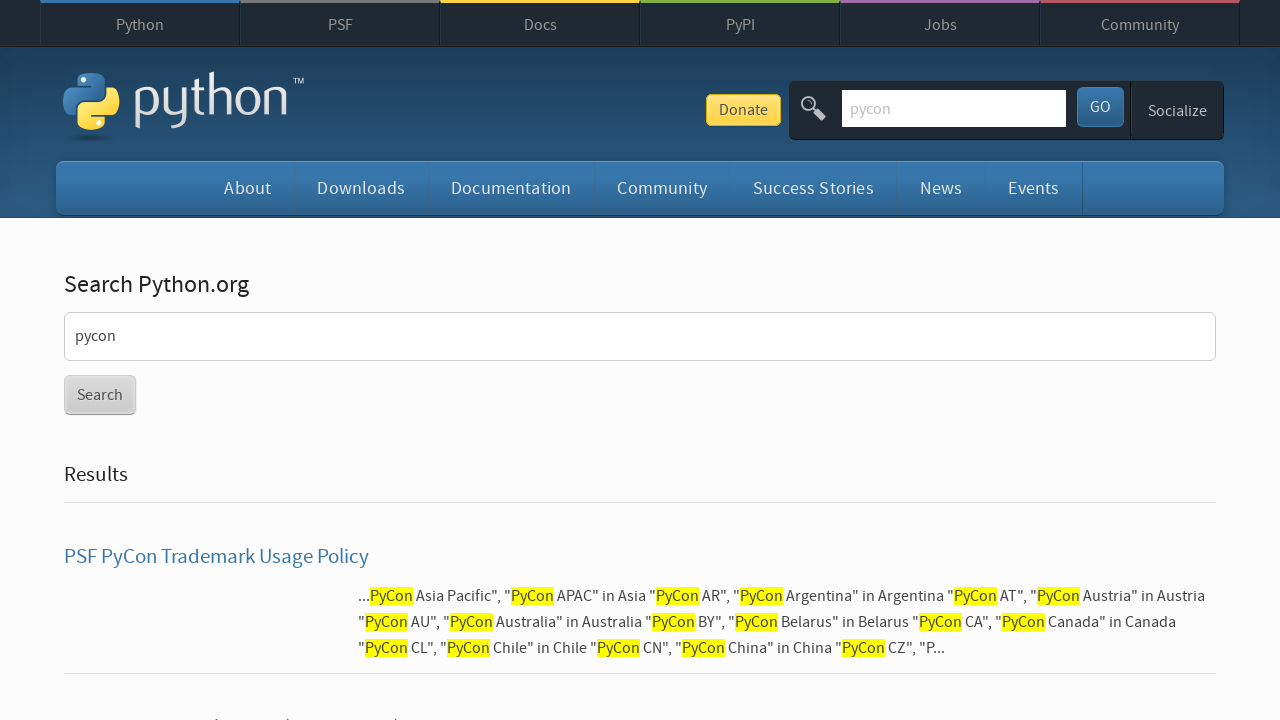